Tests Bootstrap dropdown menu selection by clicking on the dropdown button and selecting a specific option from the menu items

Starting URL: http://seleniumpractise.blogspot.com/2016/08/bootstrap-dropdown-example-for-selenium.html

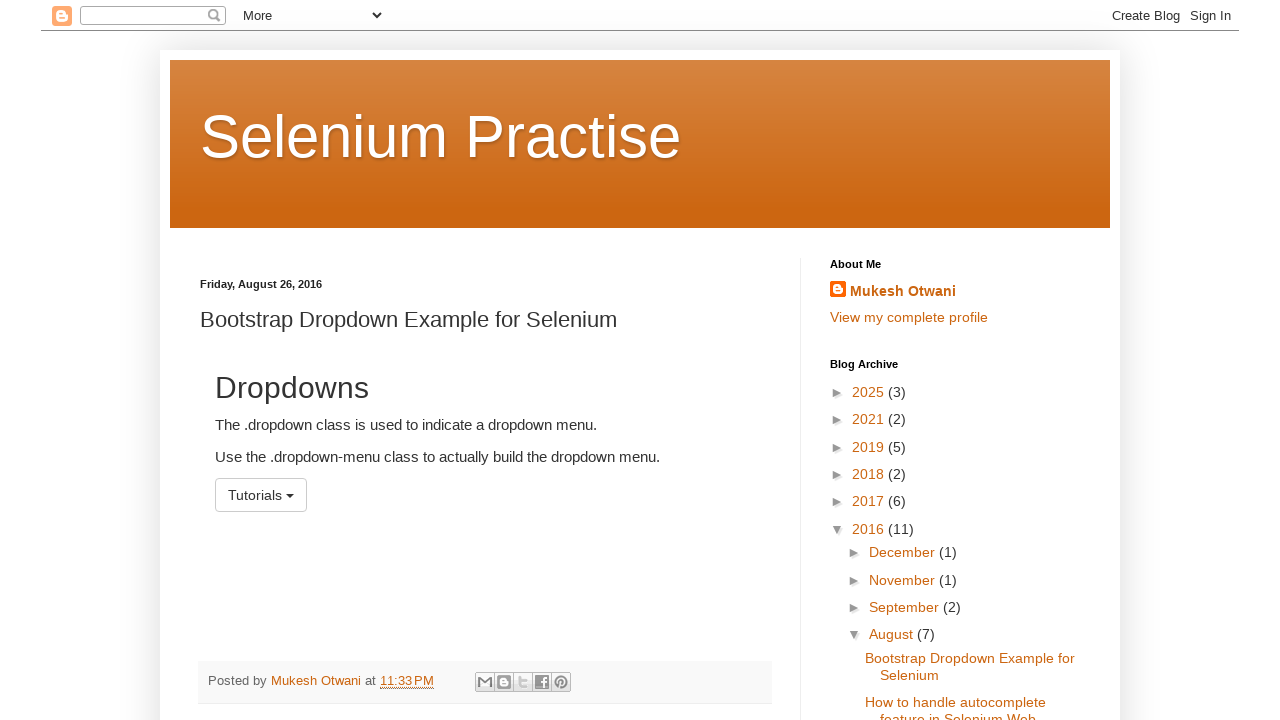

Clicked on dropdown menu button at (261, 495) on xpath=//*[@id='menu1']
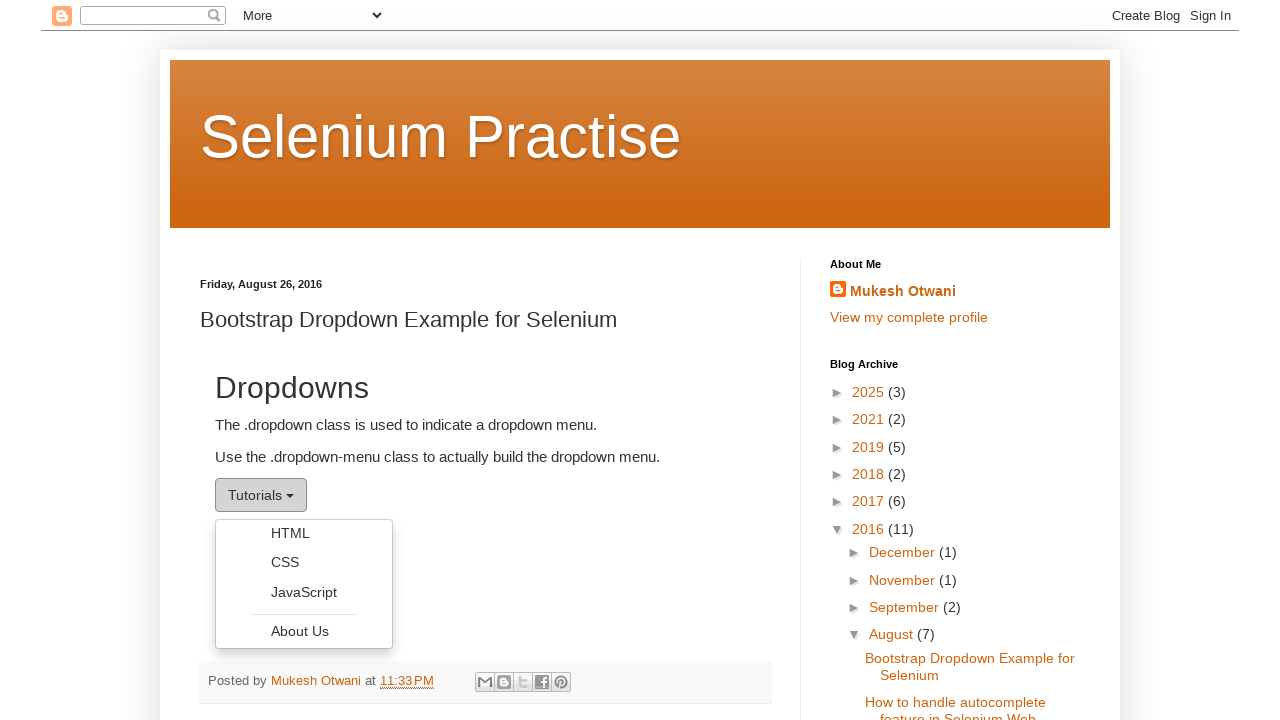

Dropdown menu items loaded and visible
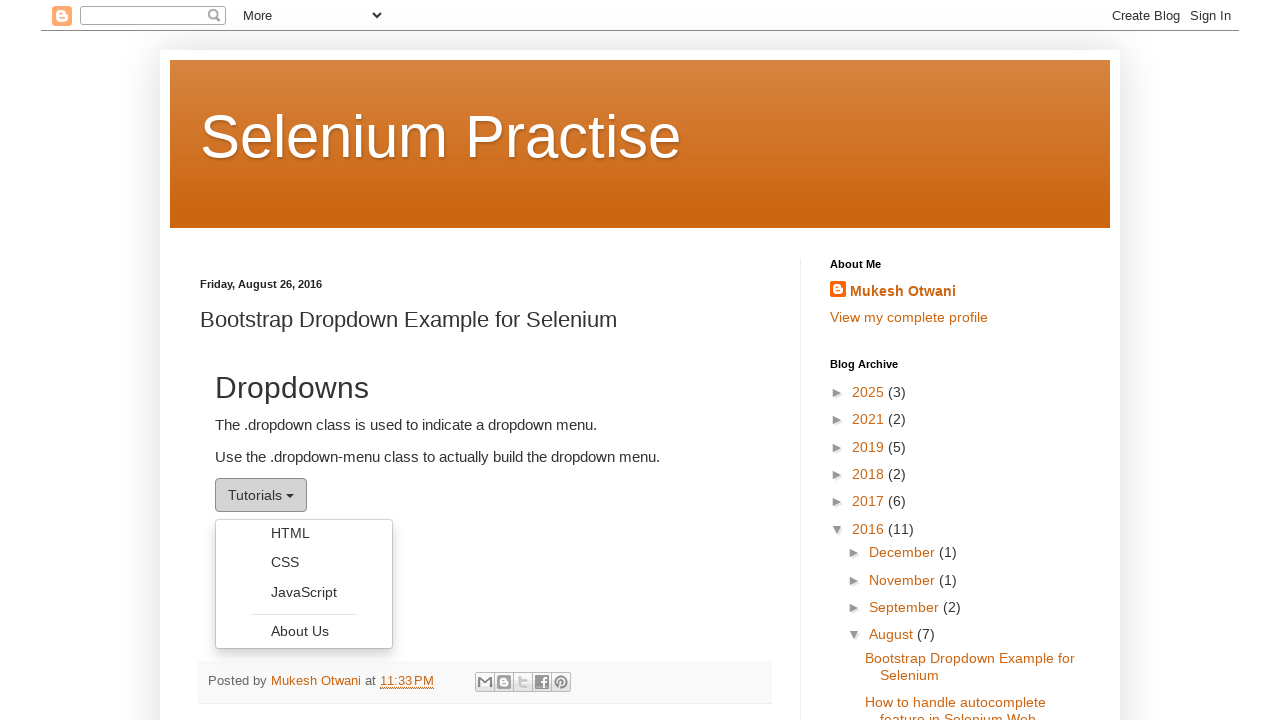

Retrieved all dropdown menu items
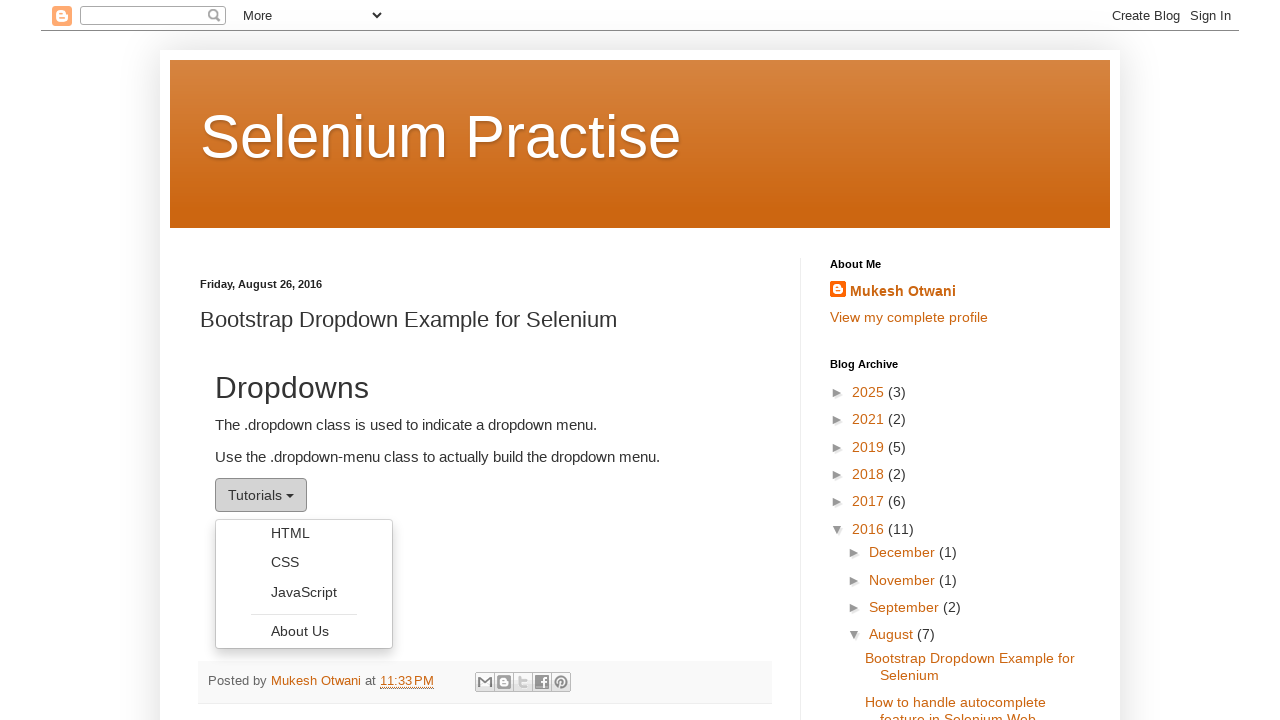

Selected 'JavaScript' option from dropdown menu
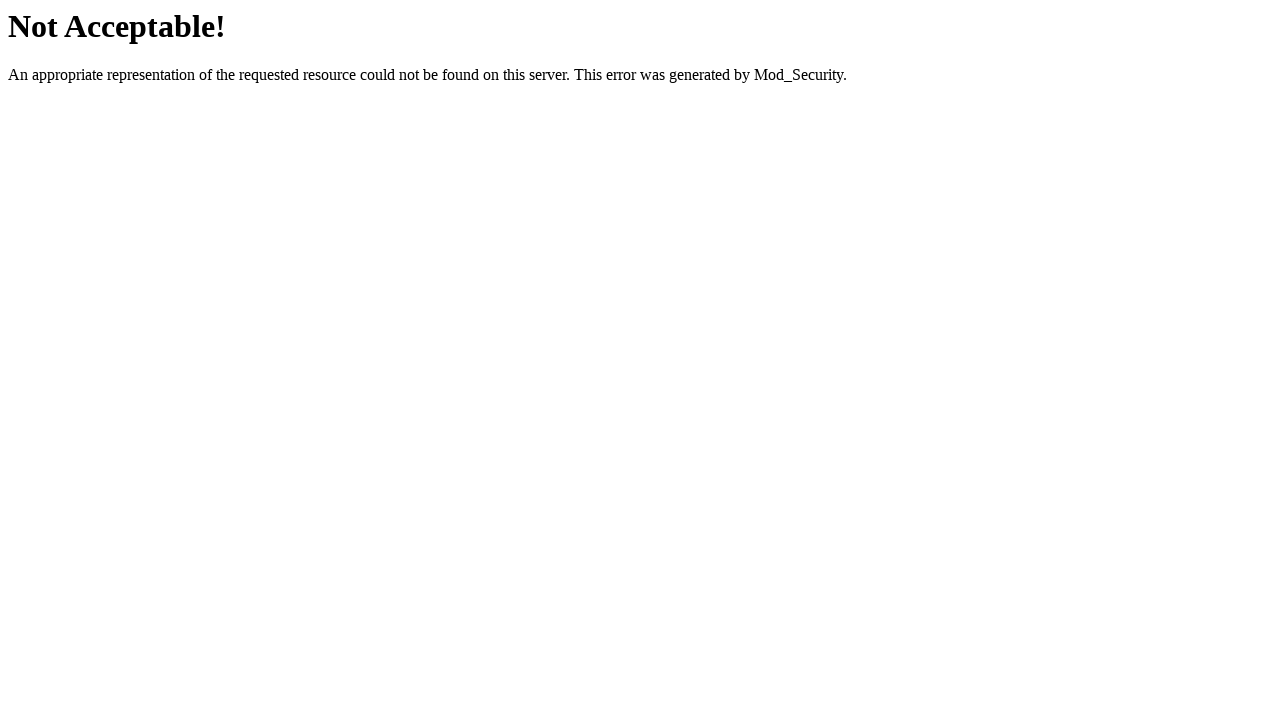

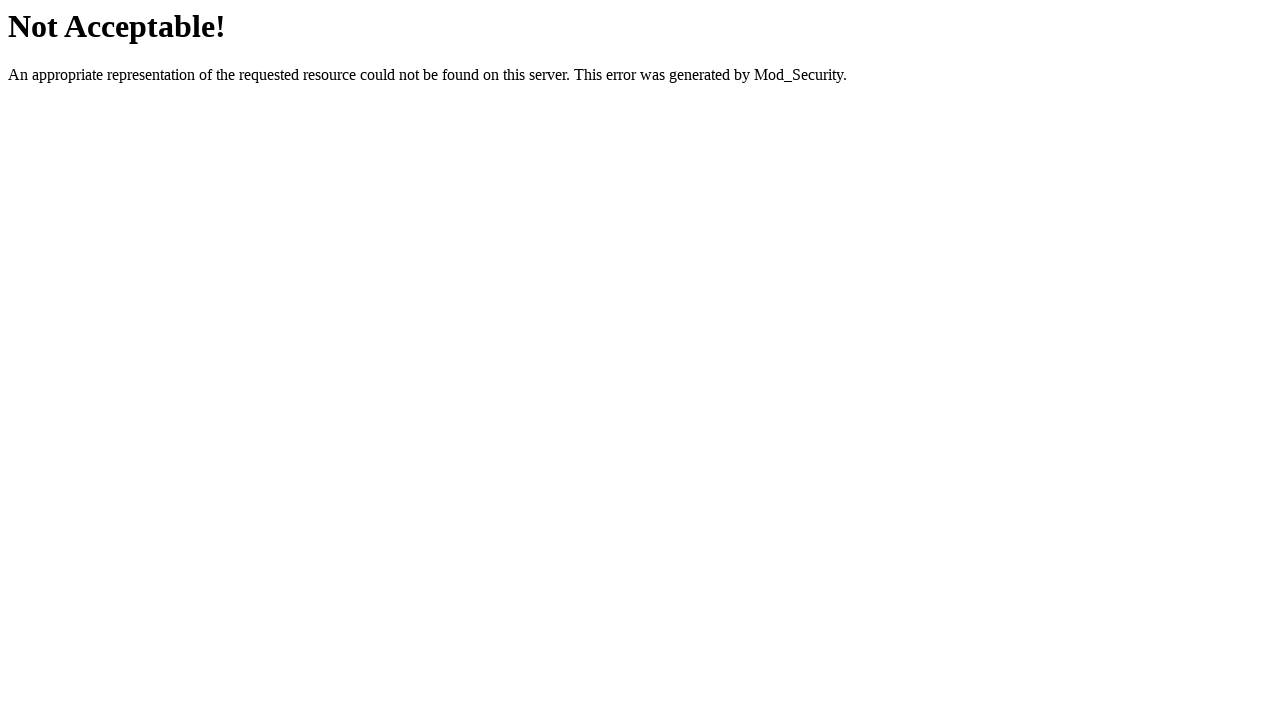